Tests accepting a JavaScript alert by clicking the first button and verifying the success message

Starting URL: https://testcenter.techproeducation.com/index.php?page=javascript-alerts

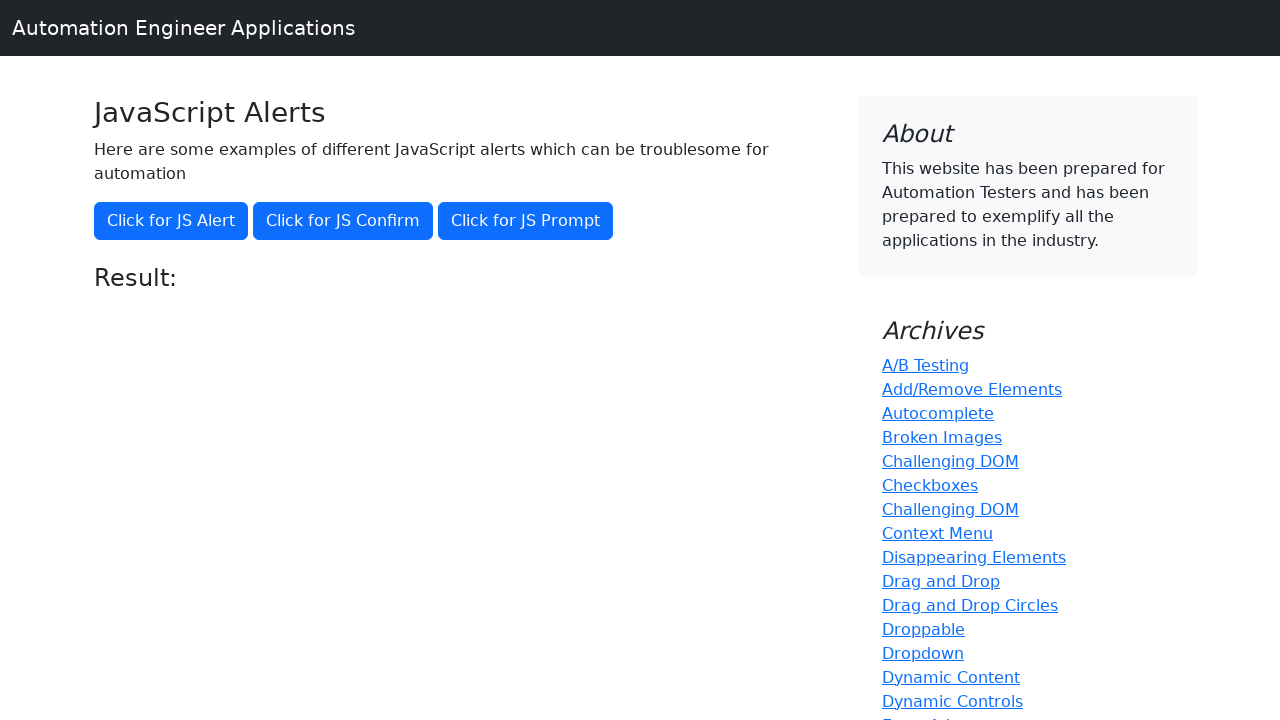

Clicked the first button to trigger the JavaScript alert at (171, 221) on (//button)[1]
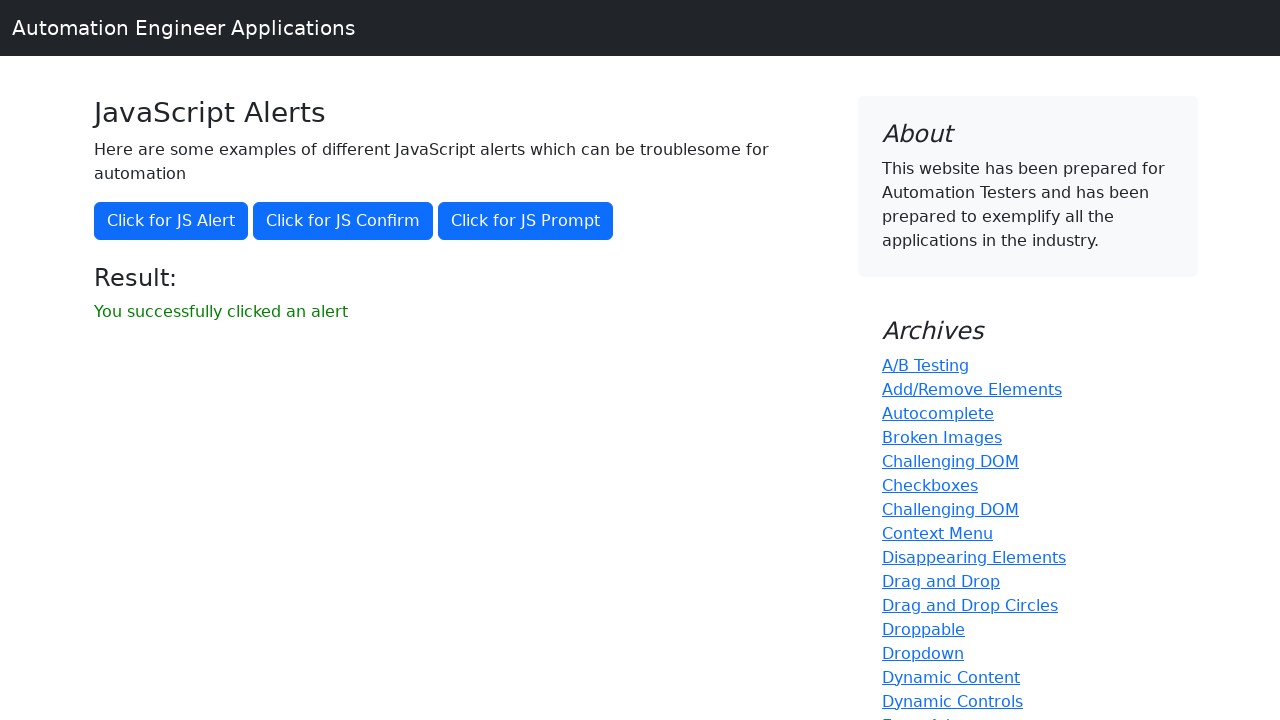

Set up dialog handler to accept the alert
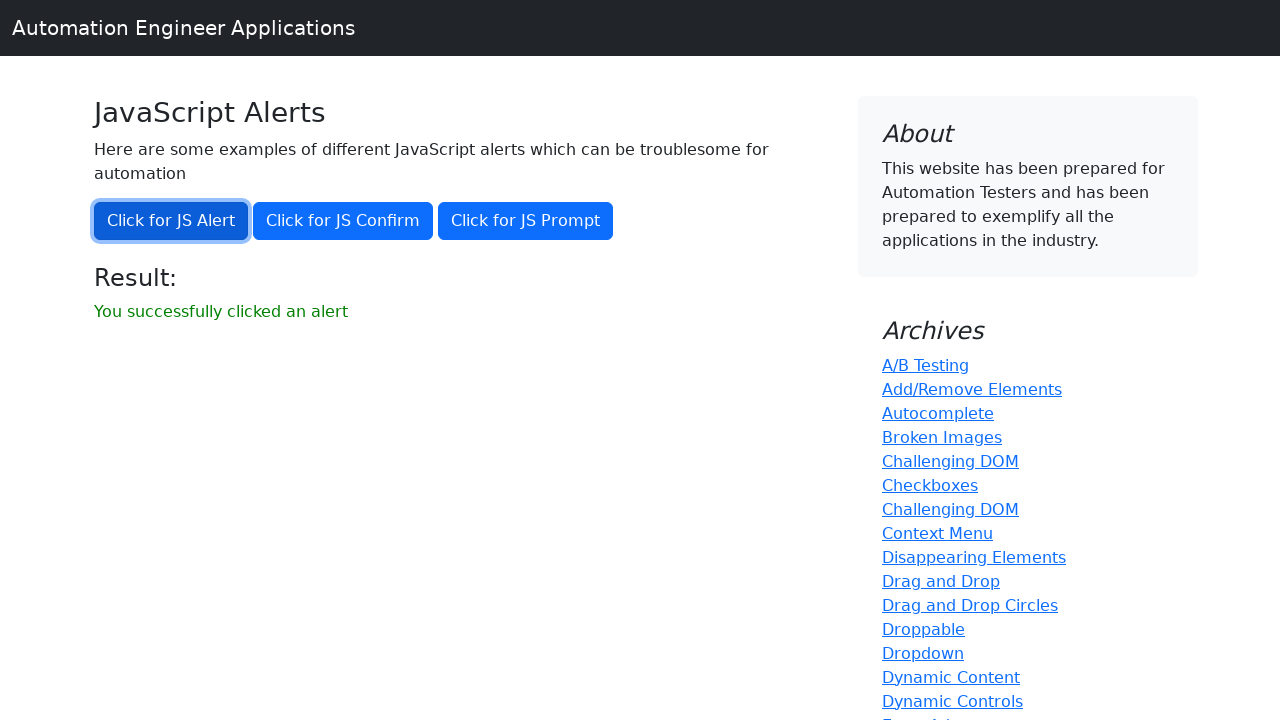

Retrieved the result message text
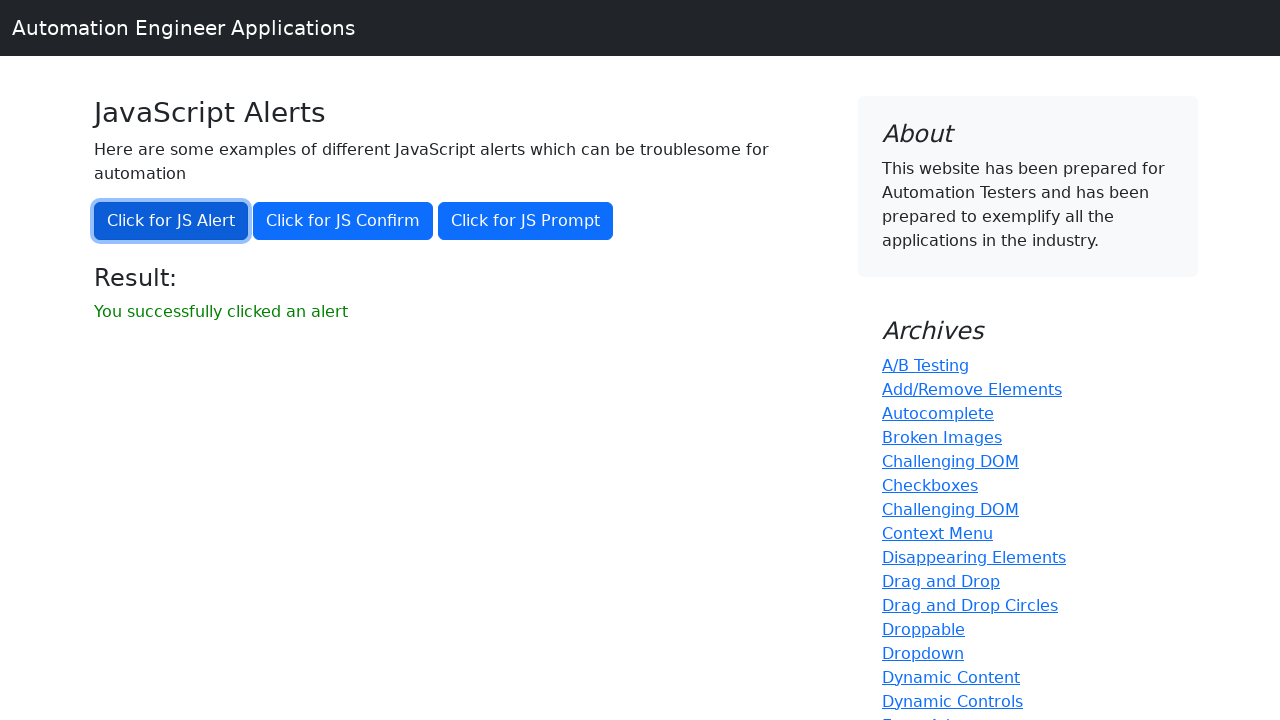

Verified that the success message 'You successfully clicked an alert' is displayed
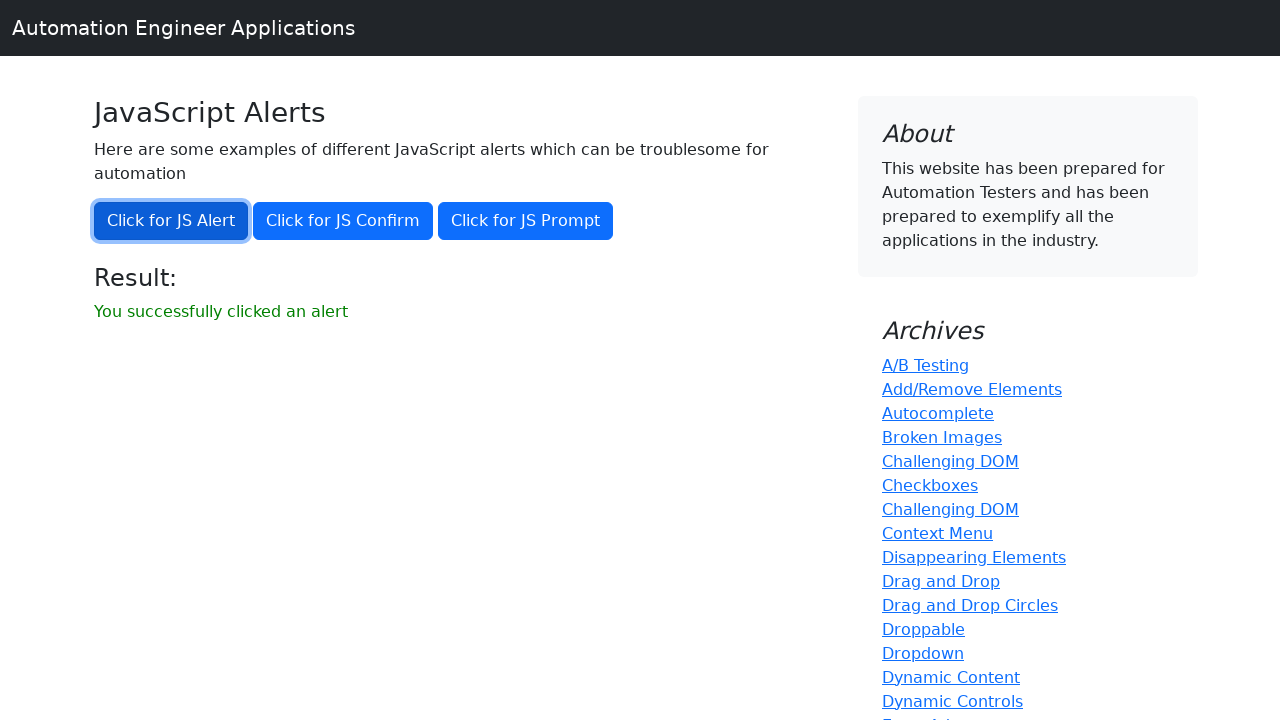

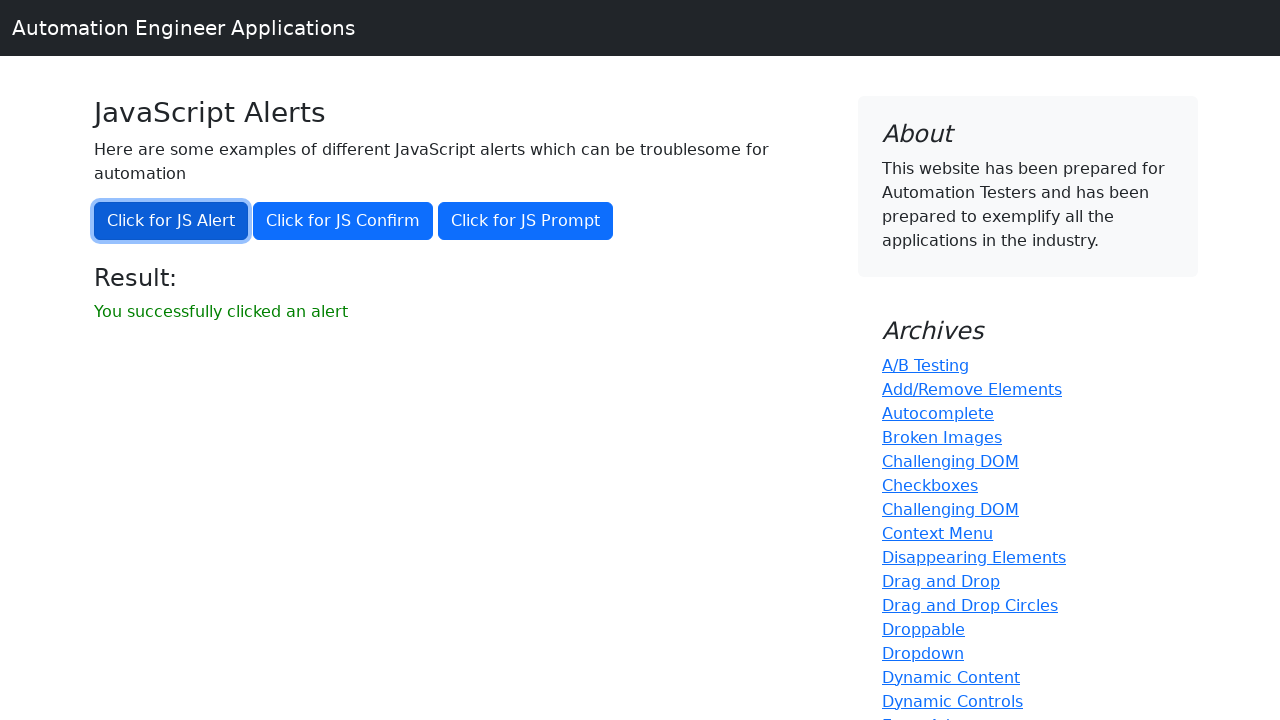